Tests dynamic controls functionality by verifying a textbox is initially disabled, clicking the Enable button, waiting for it to become enabled, and verifying the success message and enabled state.

Starting URL: https://the-internet.herokuapp.com/dynamic_controls

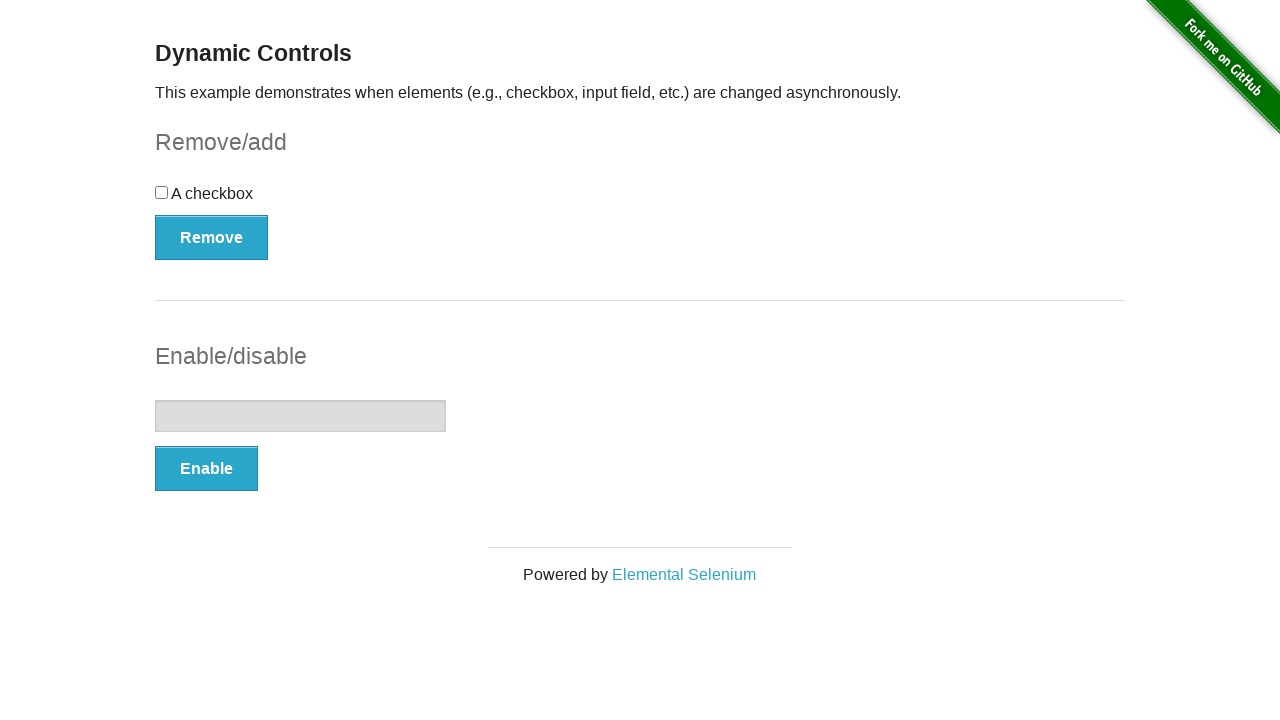

Verified textbox is initially disabled
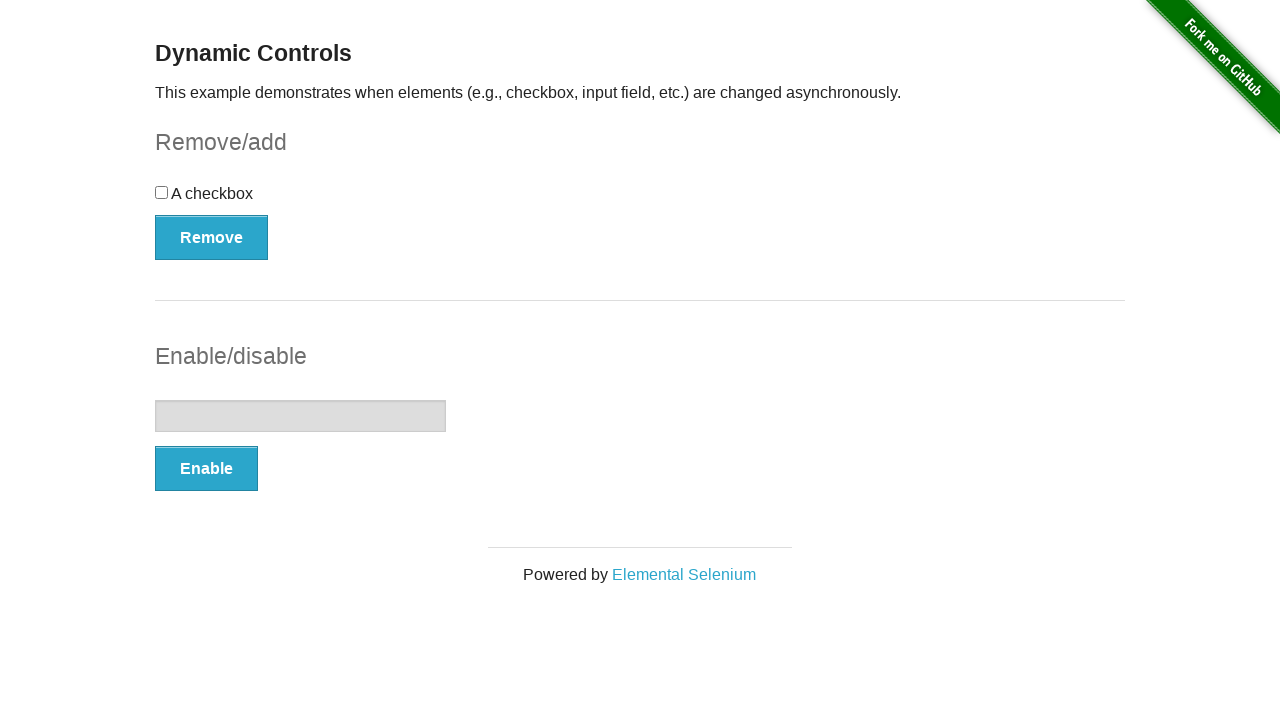

Clicked the Enable button at (206, 469) on xpath=//*[text()='Enable']
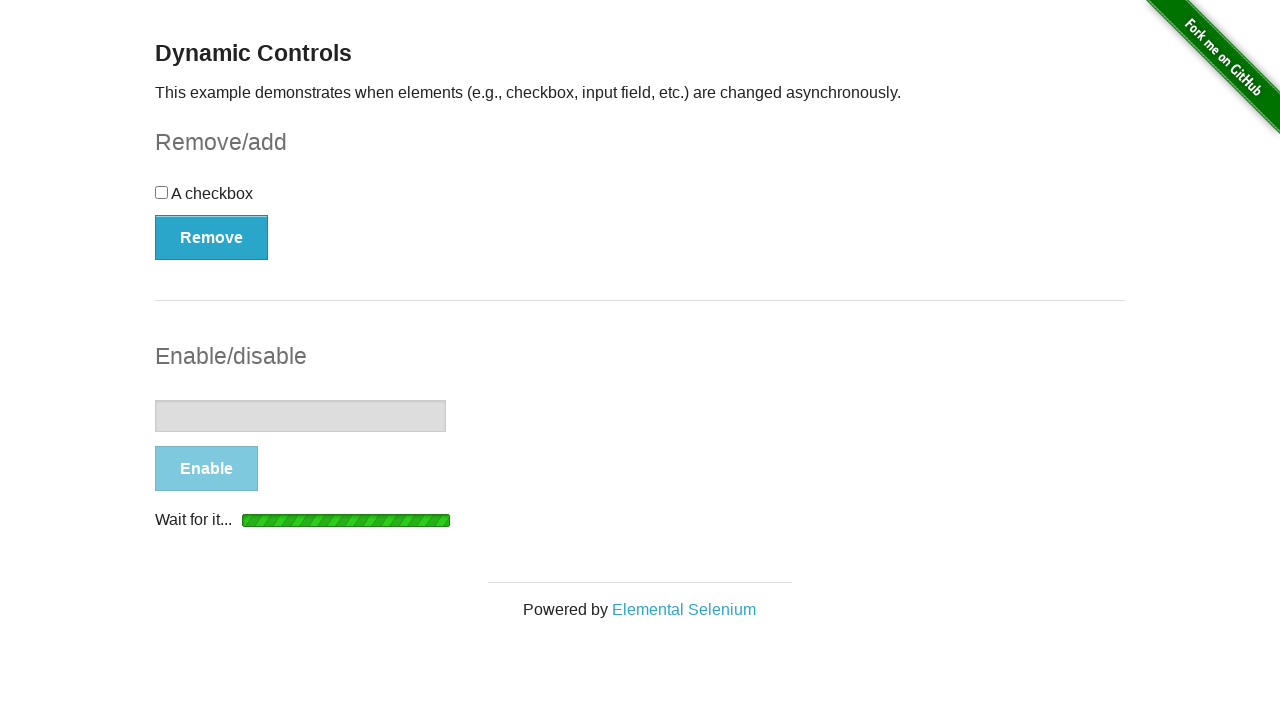

Waited for textbox to become visible
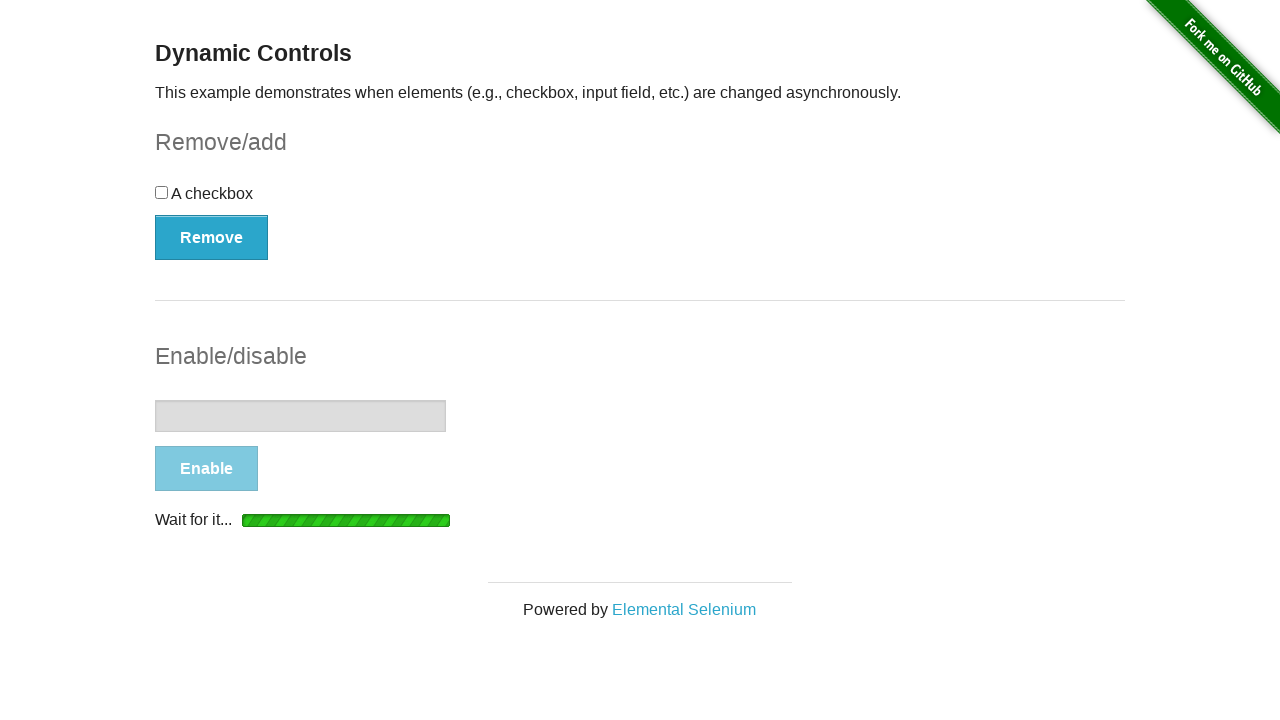

Waited for textbox to become enabled (disabled property is false)
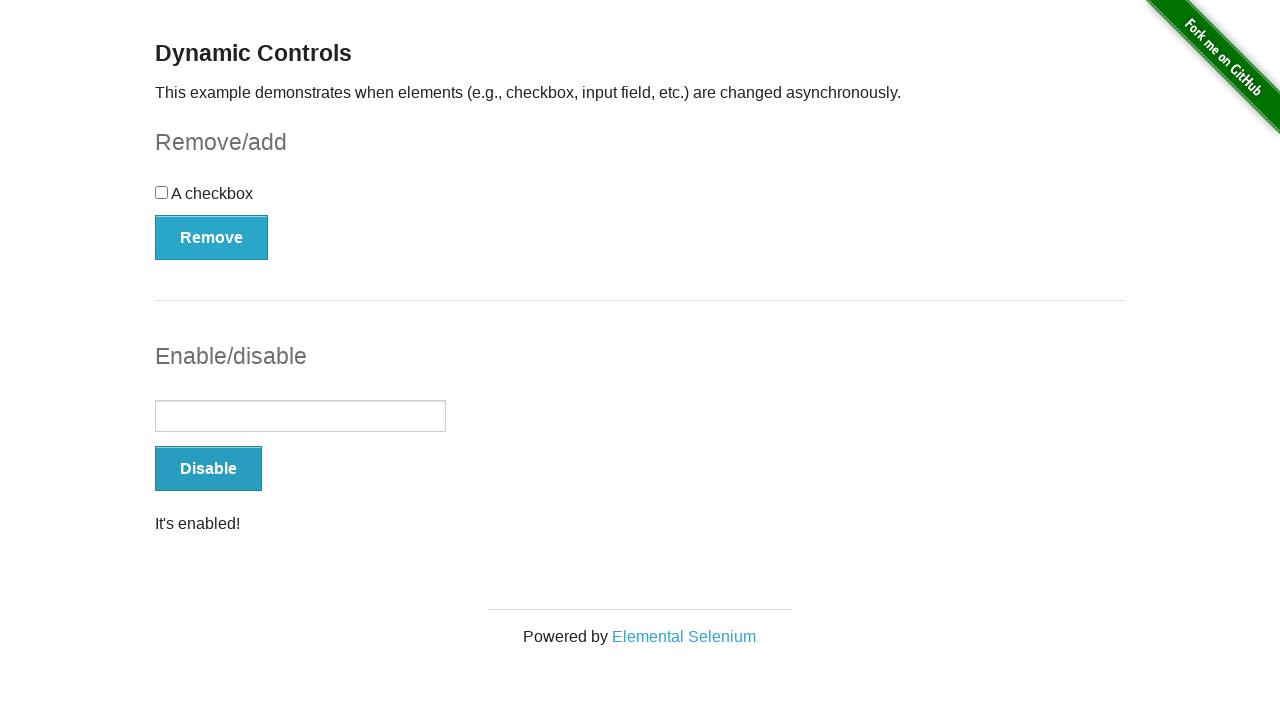

Verified success message is visible
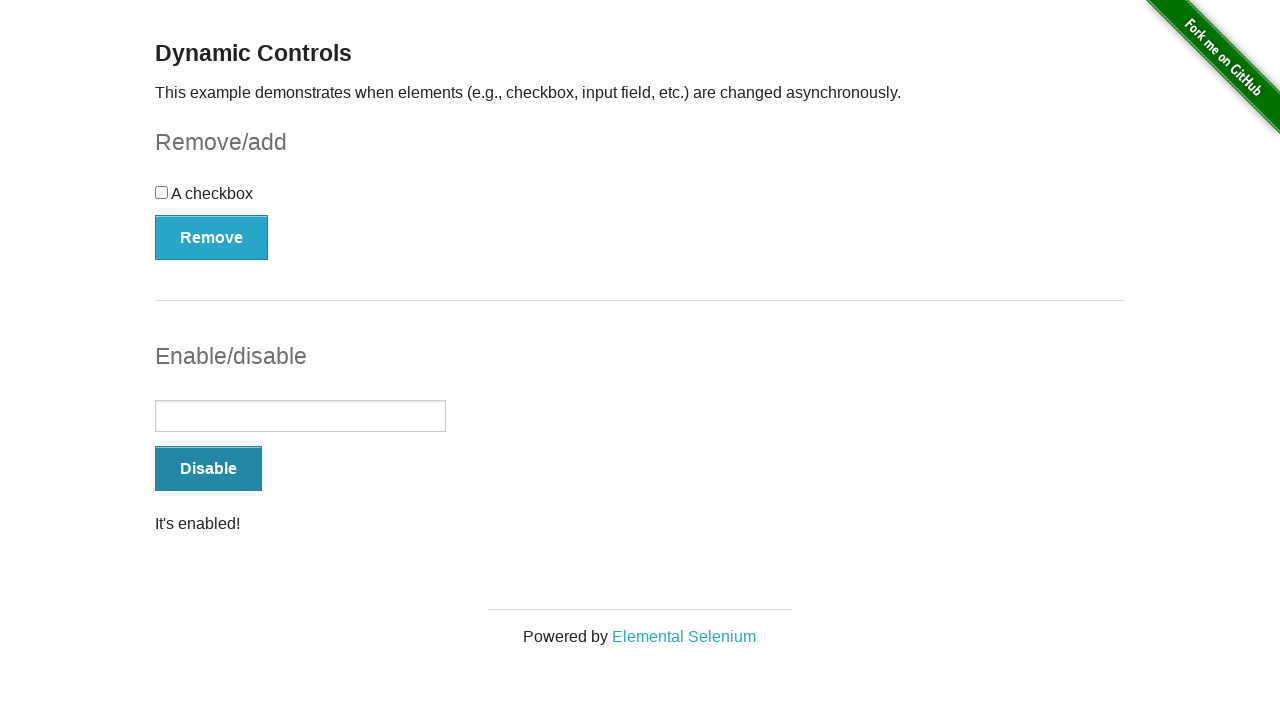

Verified textbox is now enabled
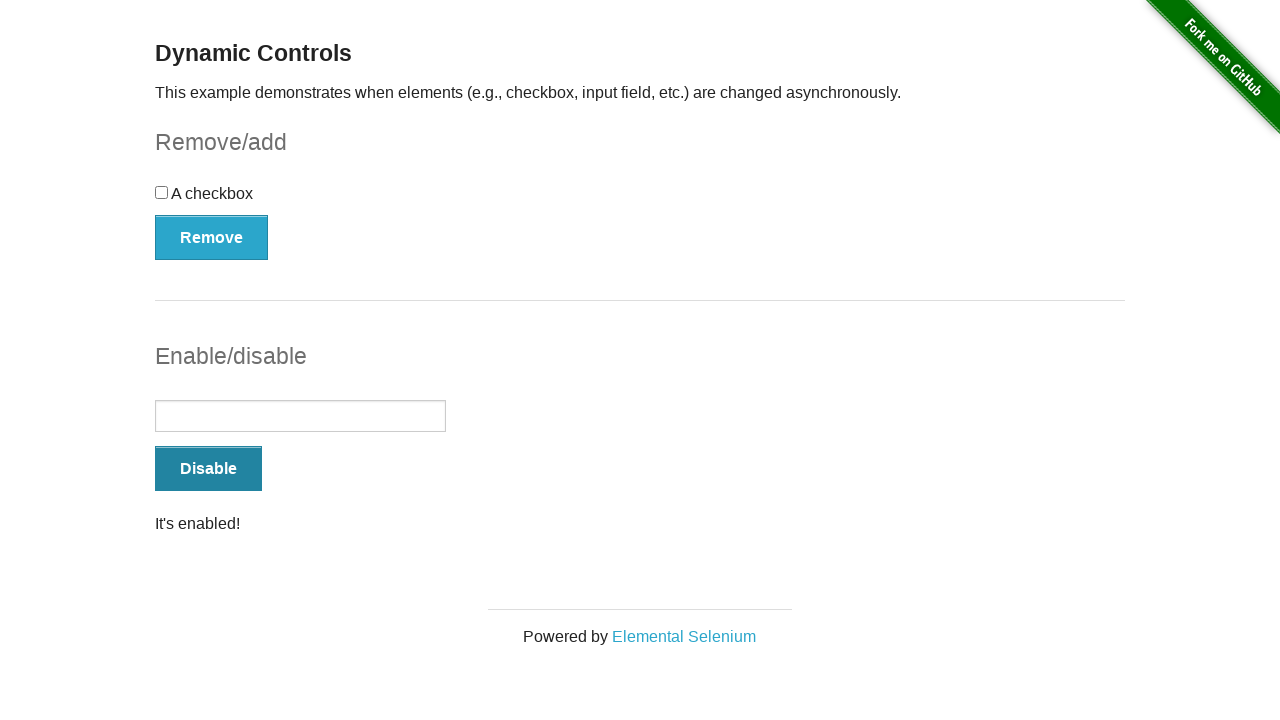

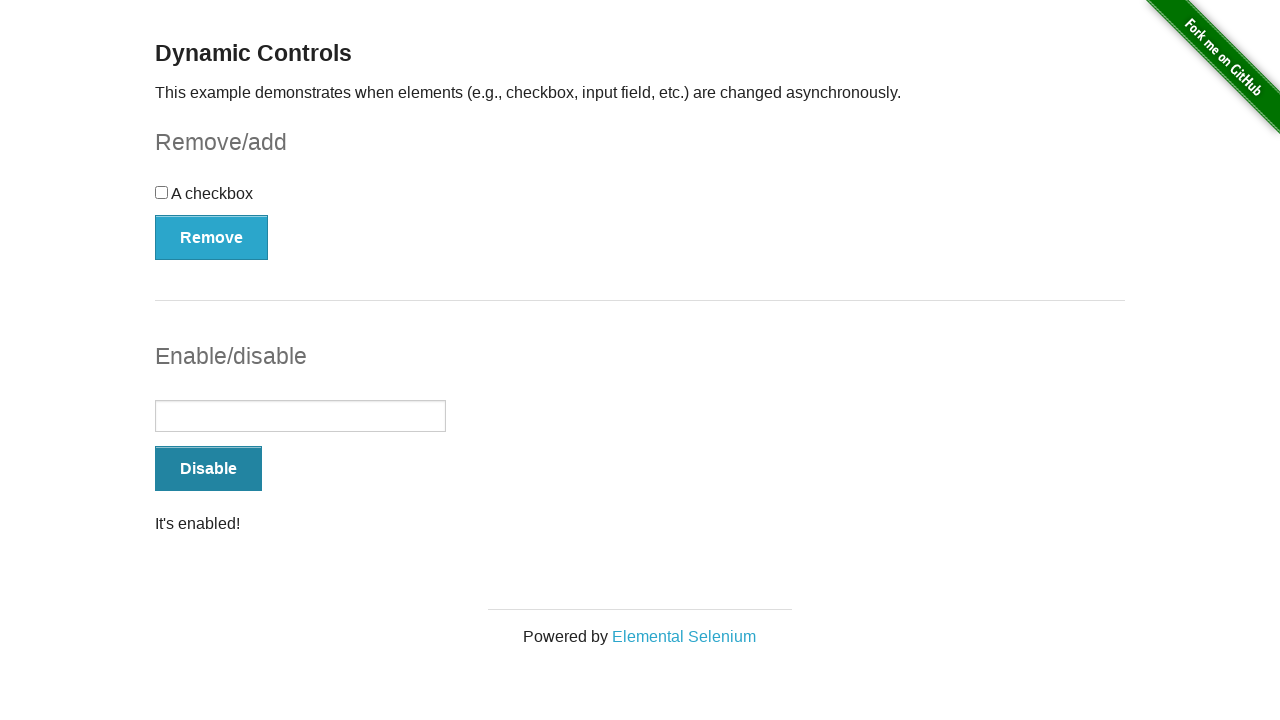